Tests the guest name input field on a reservation application by entering a name and verifying the input value is correctly captured in the field.

Starting URL: http://example.selenium.jp/reserveApp

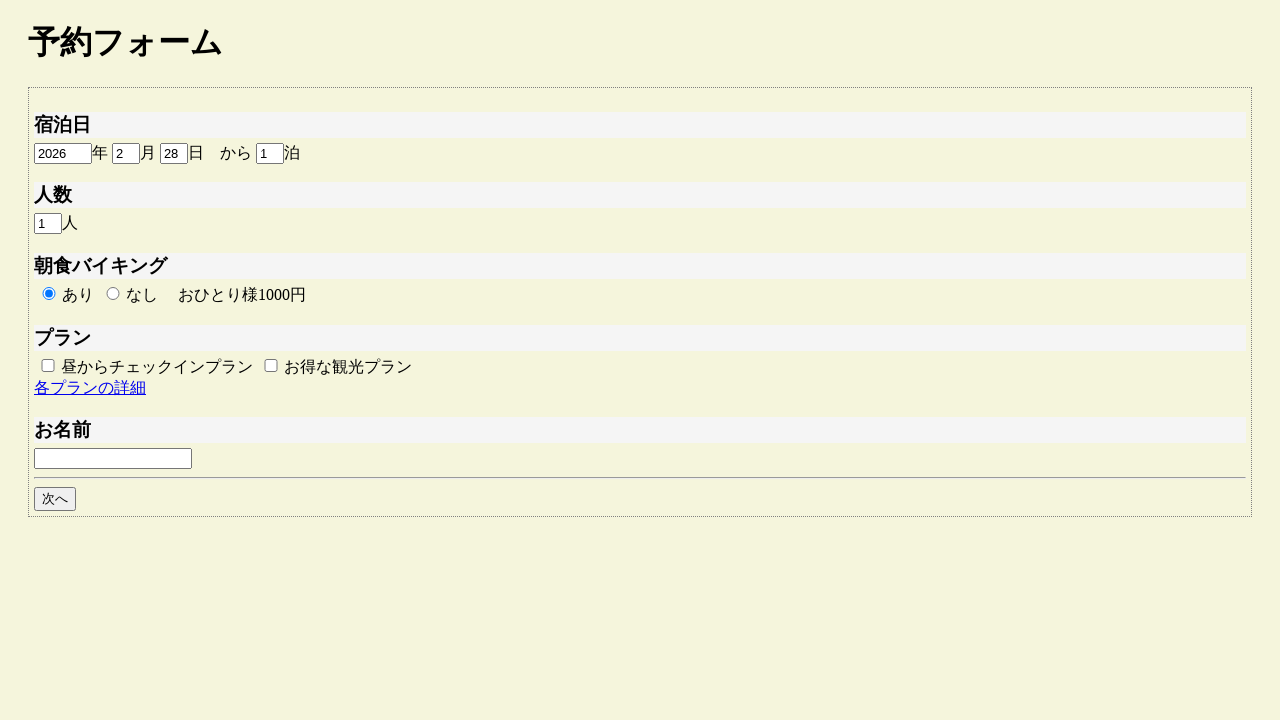

Filled guest name field with 'サンプルユーザ' on #guestname
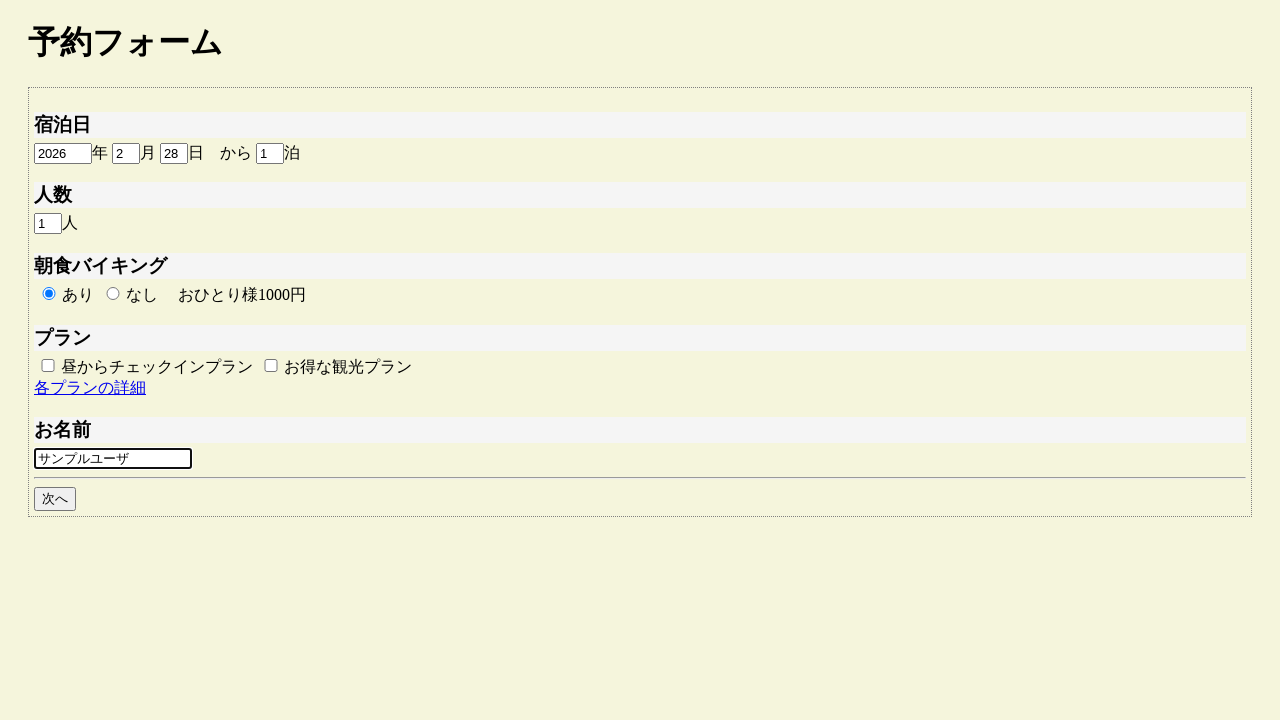

Waited 1000ms for processing
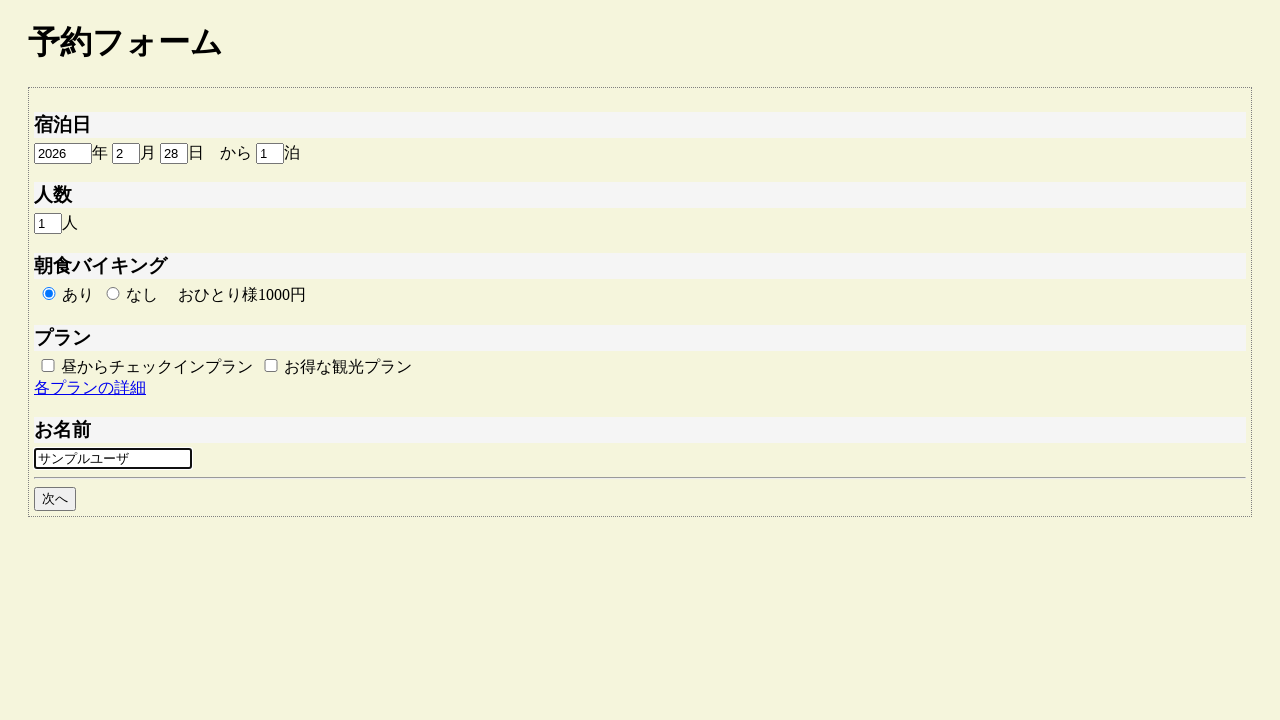

Verified guest name input field is present
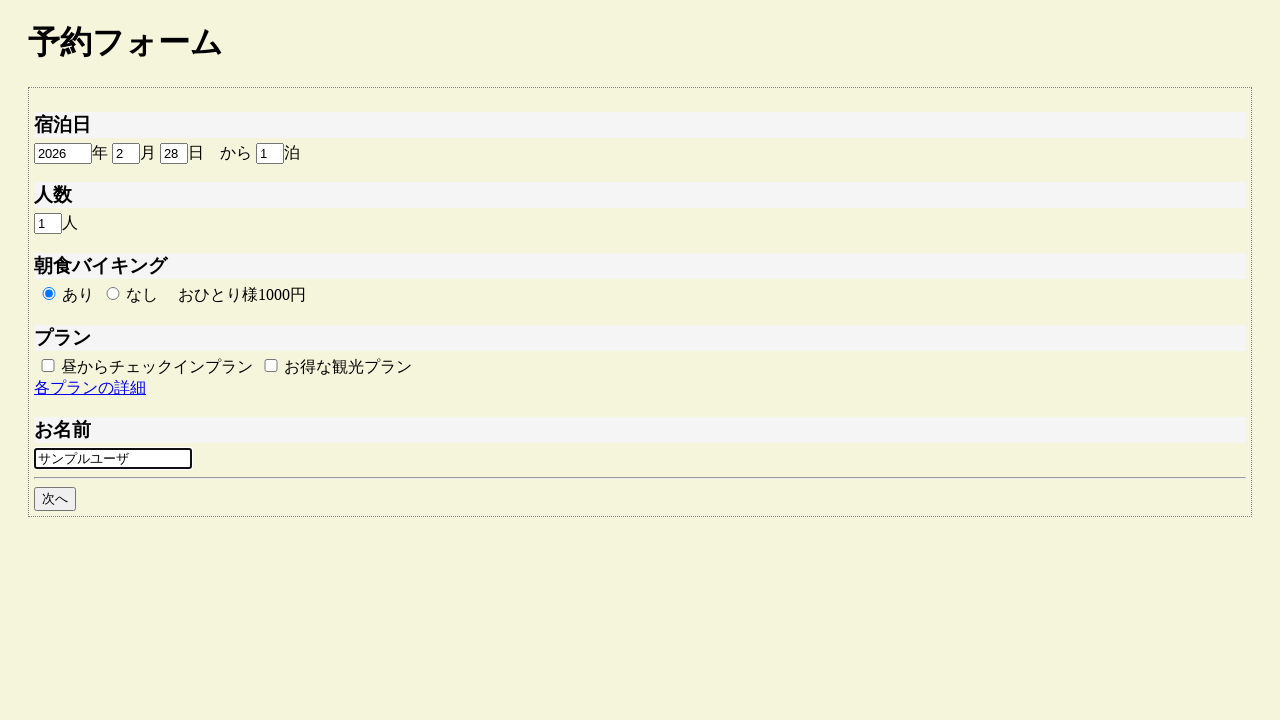

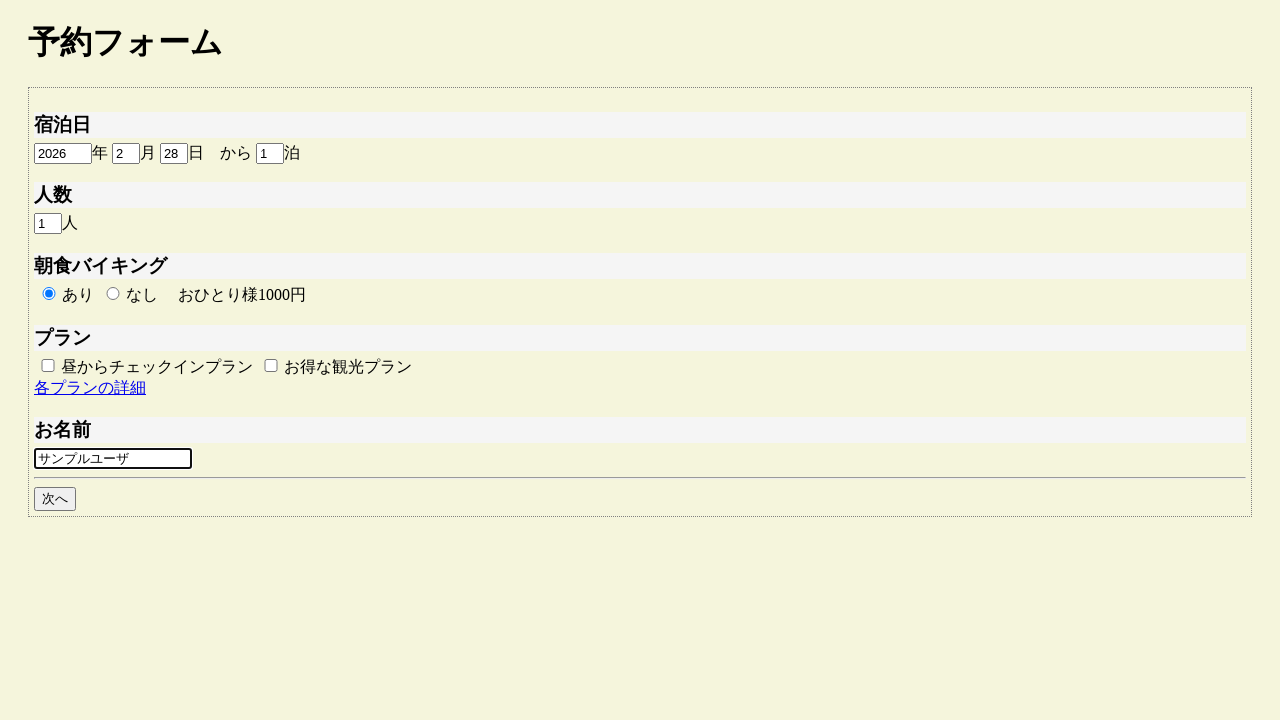